Tests editing a todo item by double-clicking, changing text, and pressing Enter

Starting URL: https://demo.playwright.dev/todomvc

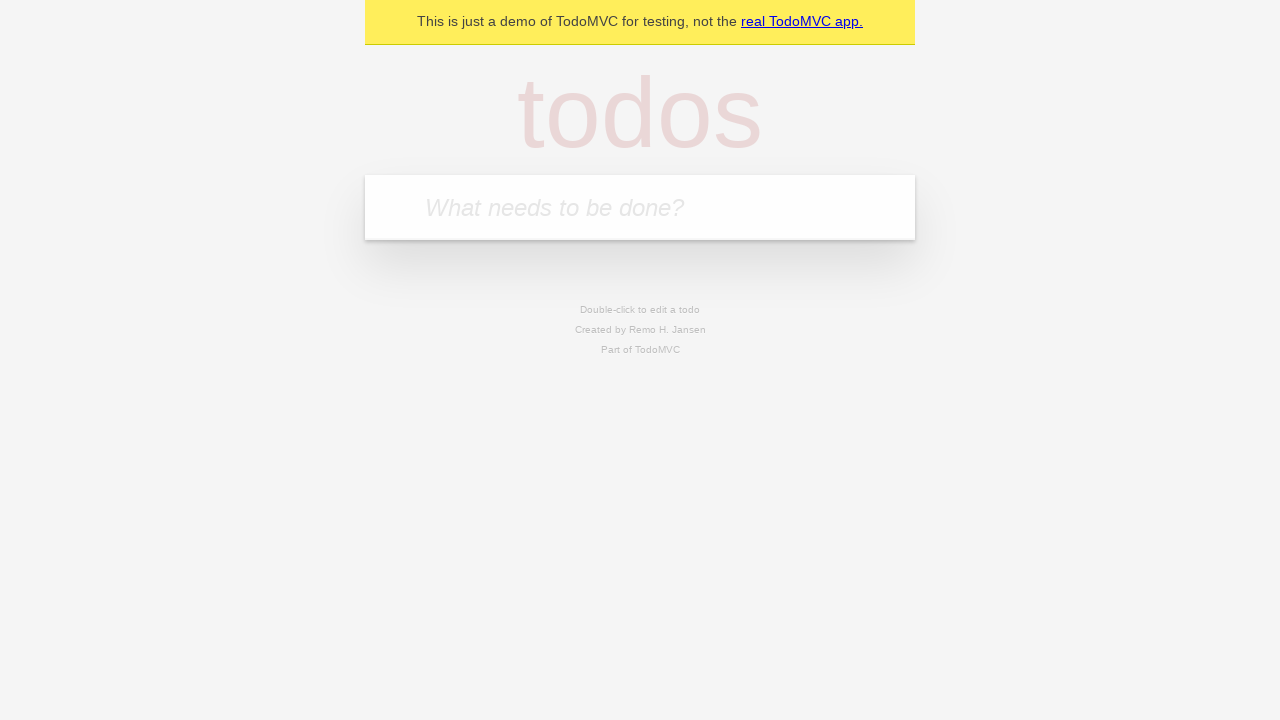

Filled todo input with 'buy some cheese' on internal:attr=[placeholder="What needs to be done?"i]
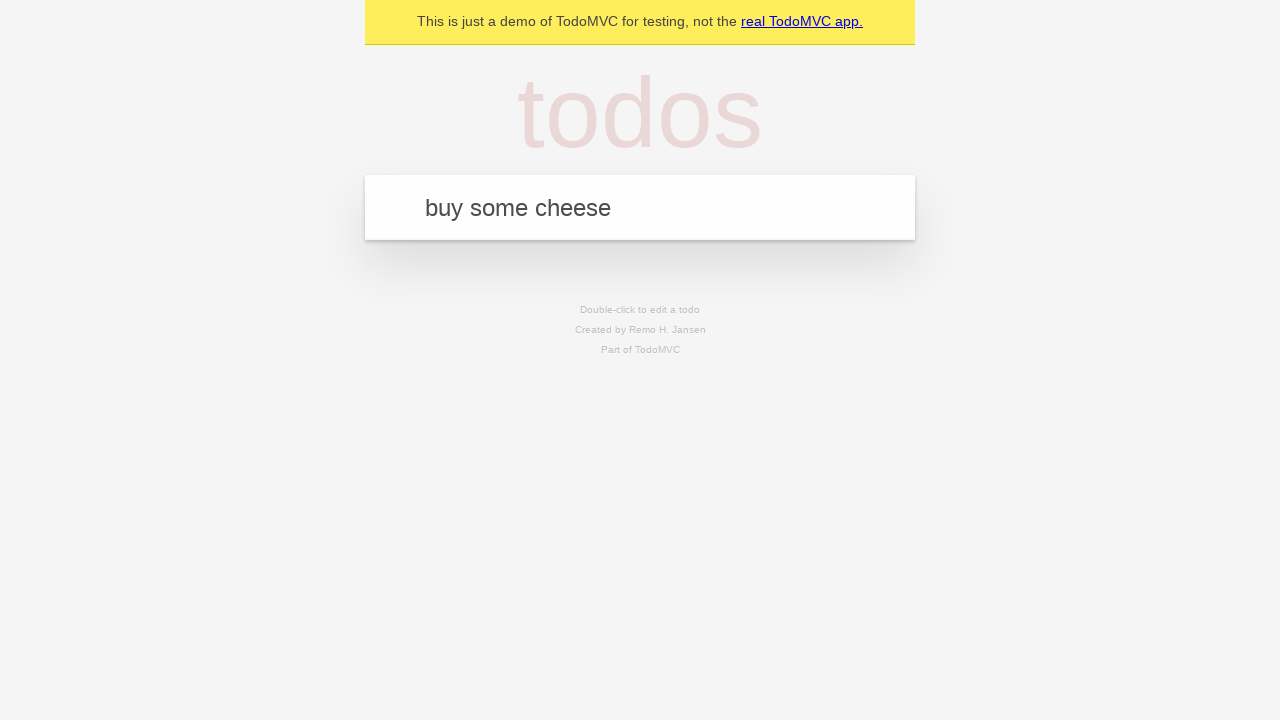

Pressed Enter to create todo item 'buy some cheese' on internal:attr=[placeholder="What needs to be done?"i]
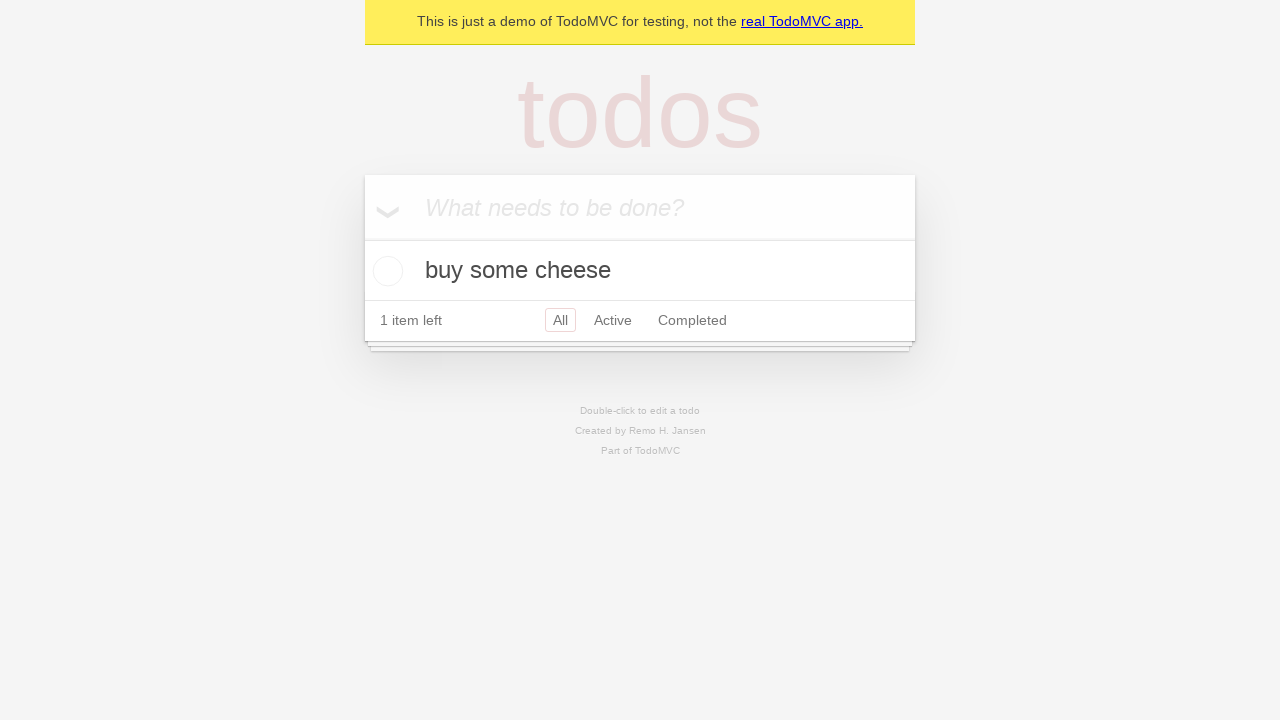

Filled todo input with 'feed the cat' on internal:attr=[placeholder="What needs to be done?"i]
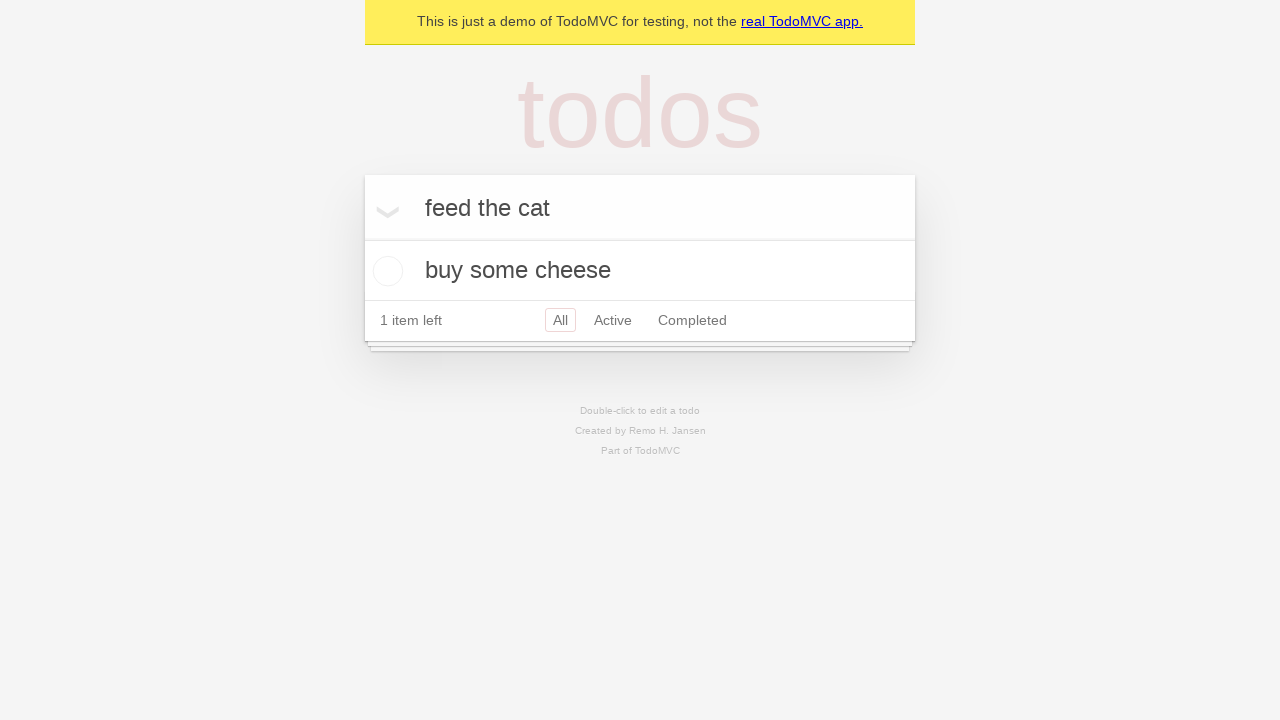

Pressed Enter to create todo item 'feed the cat' on internal:attr=[placeholder="What needs to be done?"i]
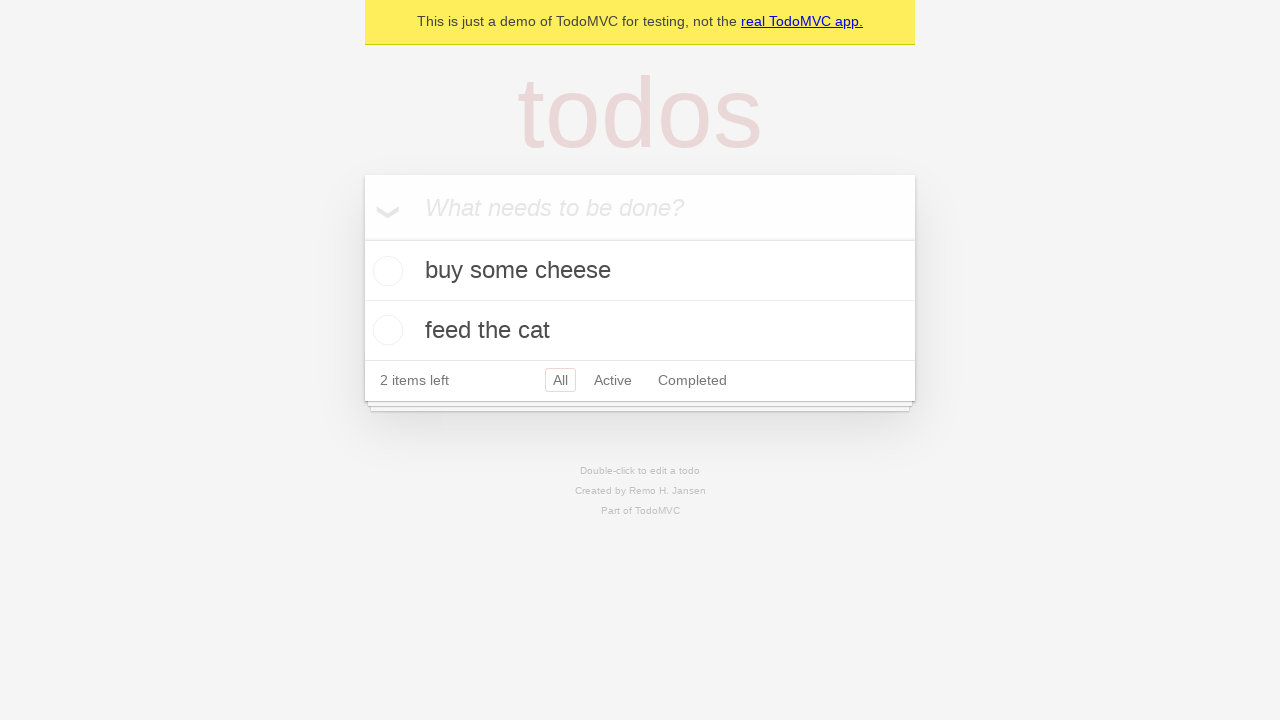

Filled todo input with 'book a doctors appointment' on internal:attr=[placeholder="What needs to be done?"i]
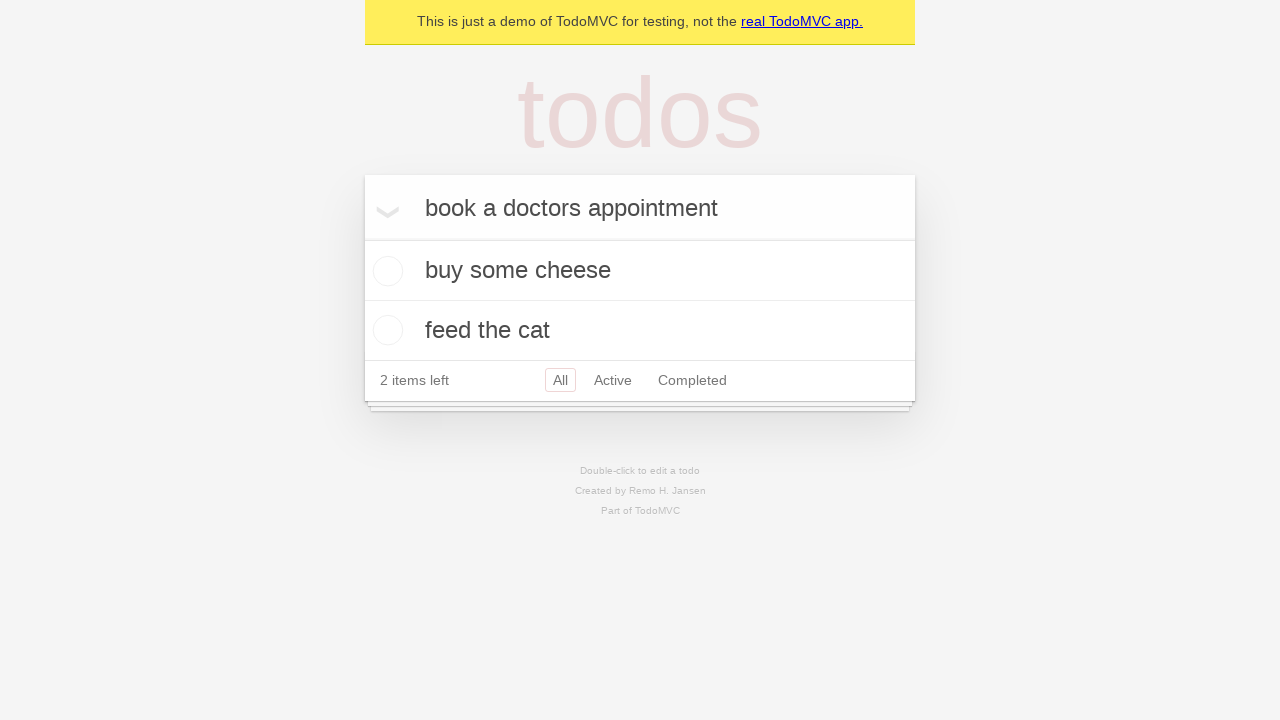

Pressed Enter to create todo item 'book a doctors appointment' on internal:attr=[placeholder="What needs to be done?"i]
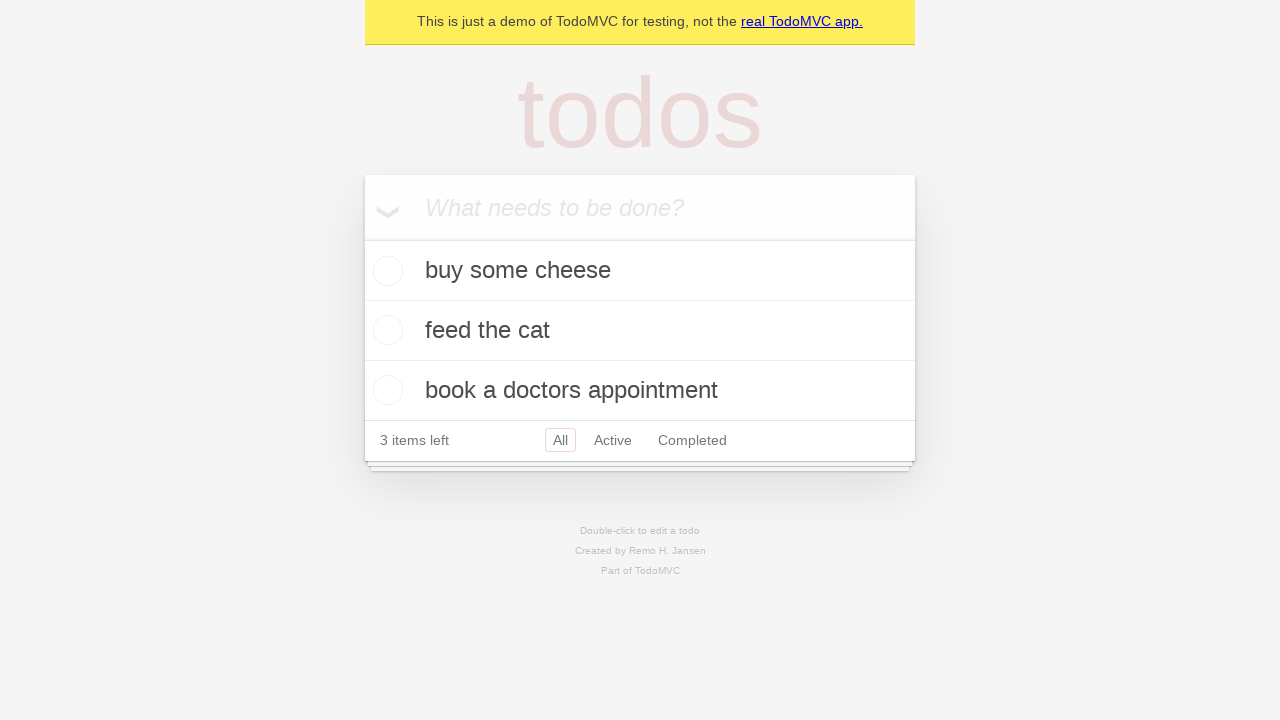

Double-clicked second todo item to enter edit mode at (640, 331) on internal:testid=[data-testid="todo-item"s] >> nth=1
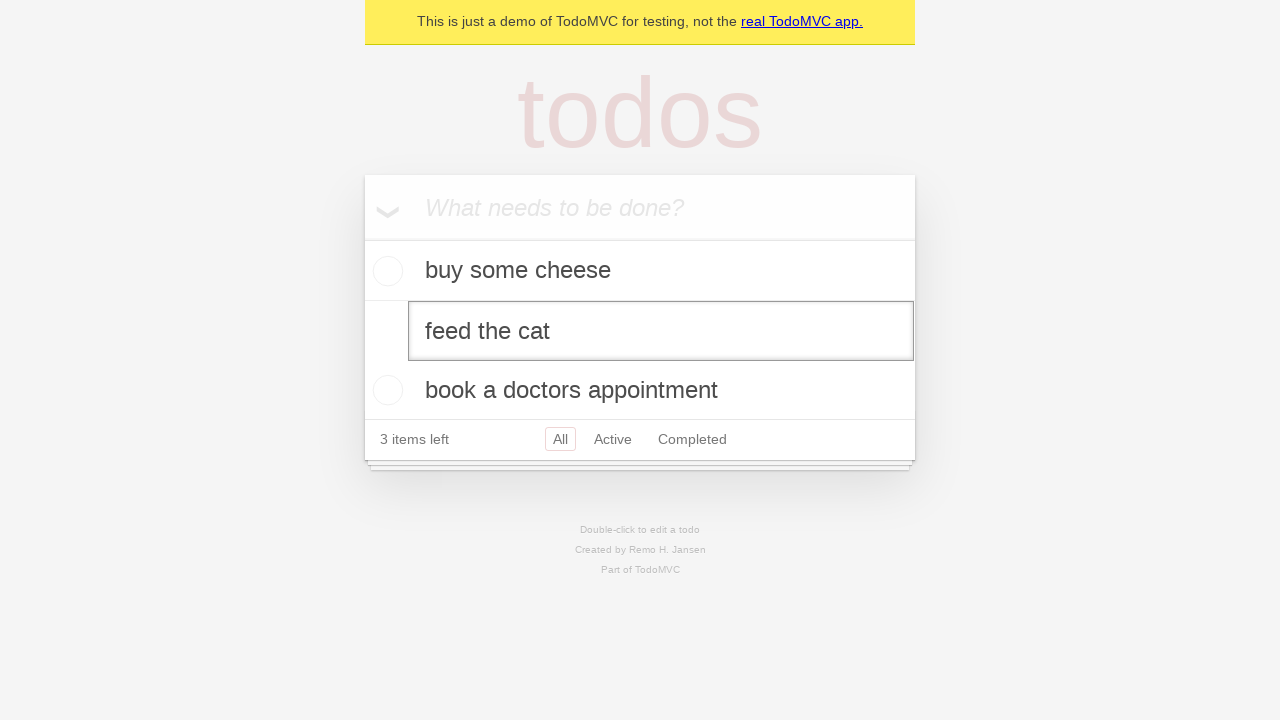

Changed todo text to 'buy some sausages' on internal:testid=[data-testid="todo-item"s] >> nth=1 >> internal:role=textbox[nam
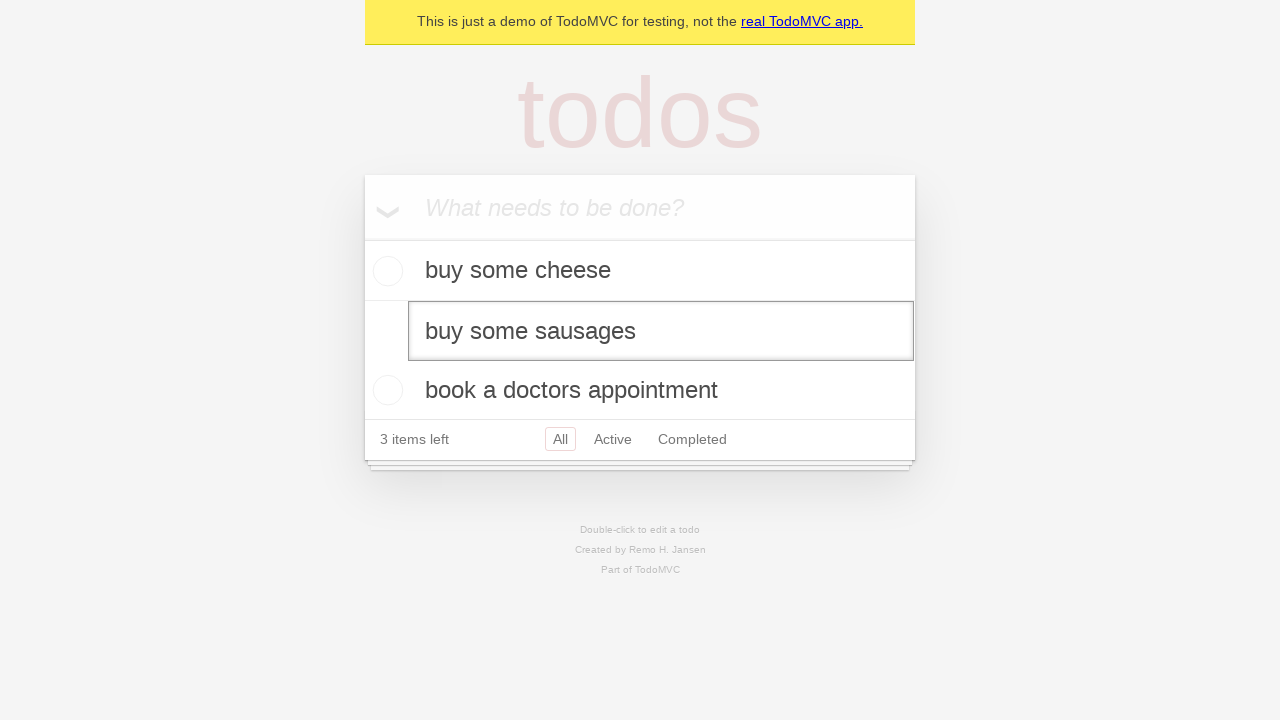

Pressed Enter to save the edited todo item on internal:testid=[data-testid="todo-item"s] >> nth=1 >> internal:role=textbox[nam
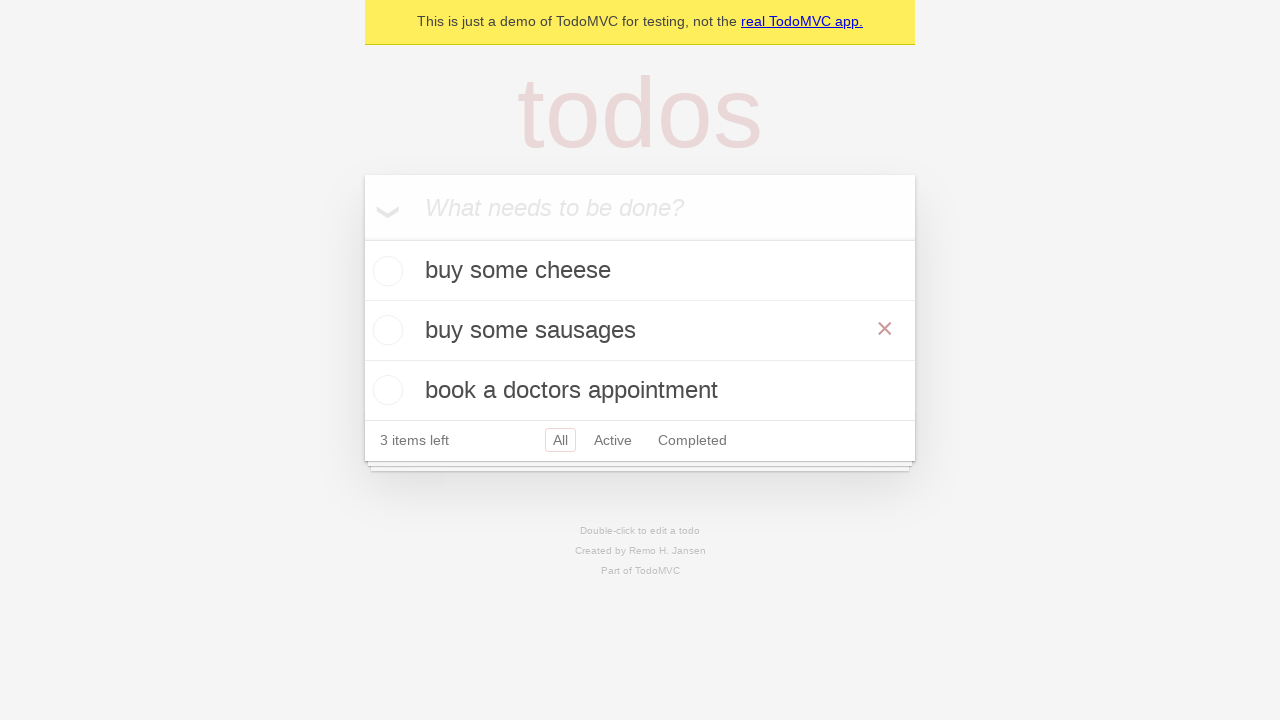

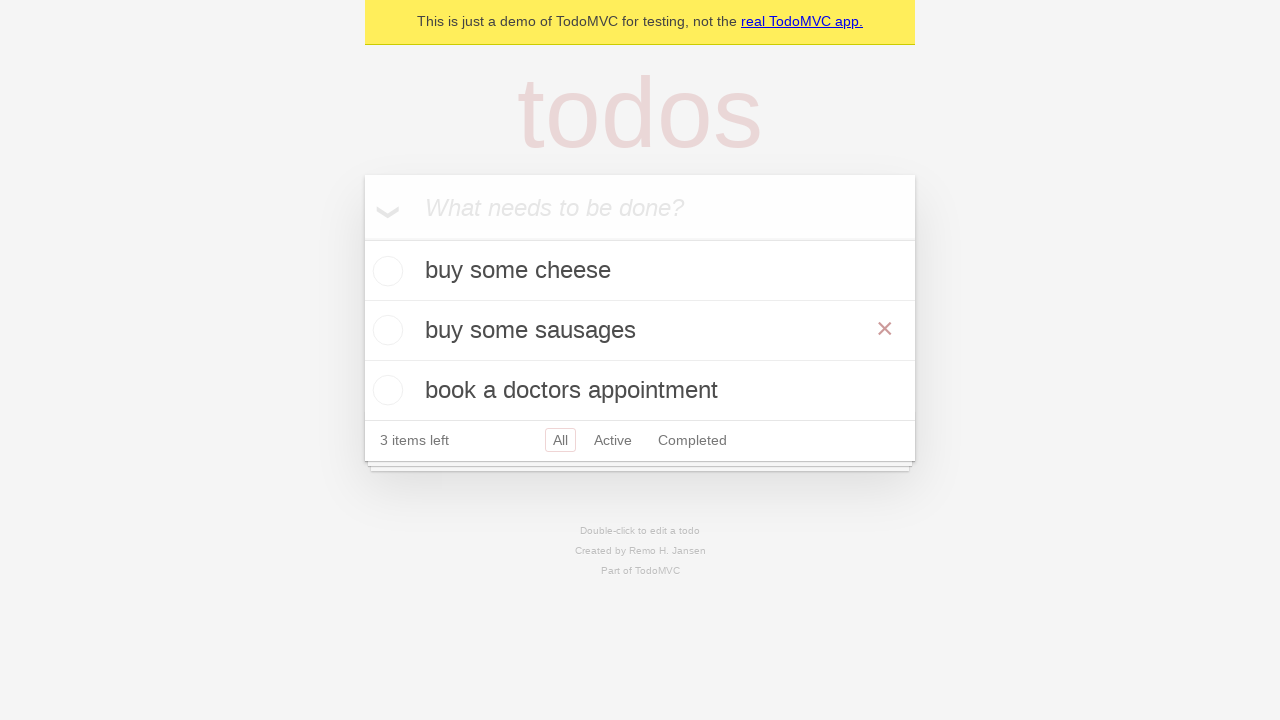